Locates an element using XPath selector and clicks on the "Elemental Selenium" link

Starting URL: https://the-internet.herokuapp.com/

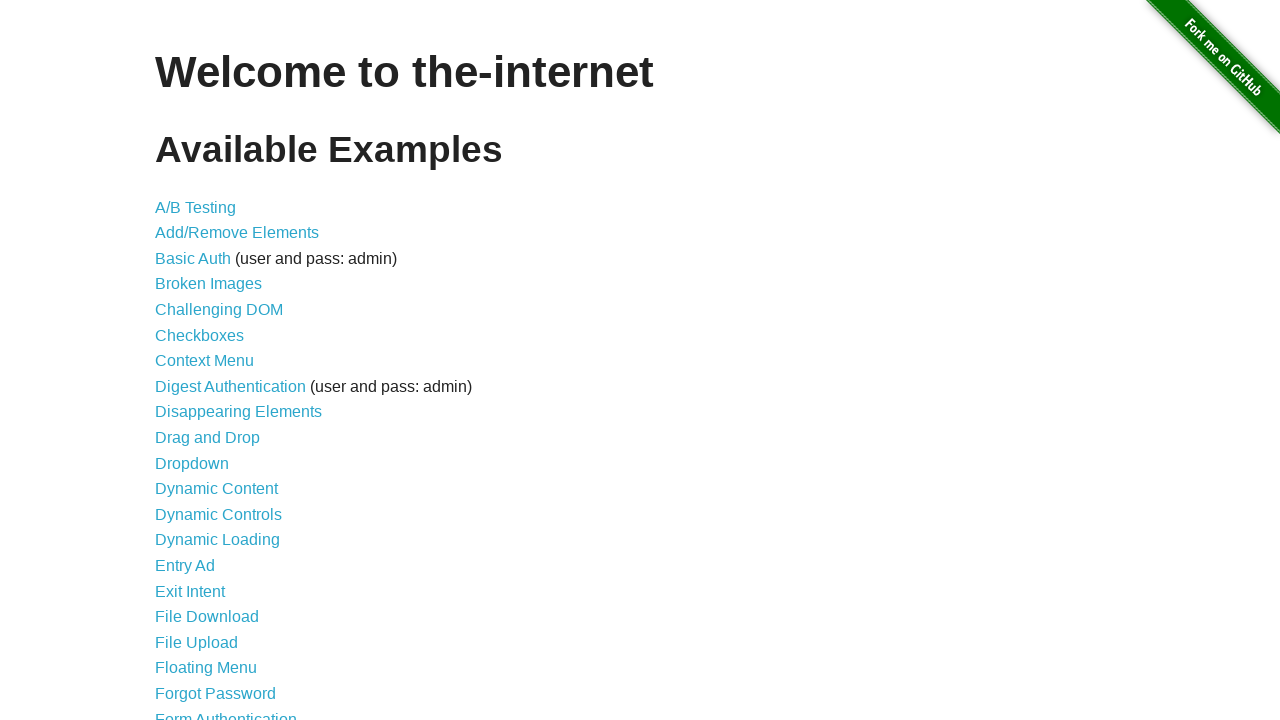

Waited for Elemental Selenium link to be visible using XPath selector
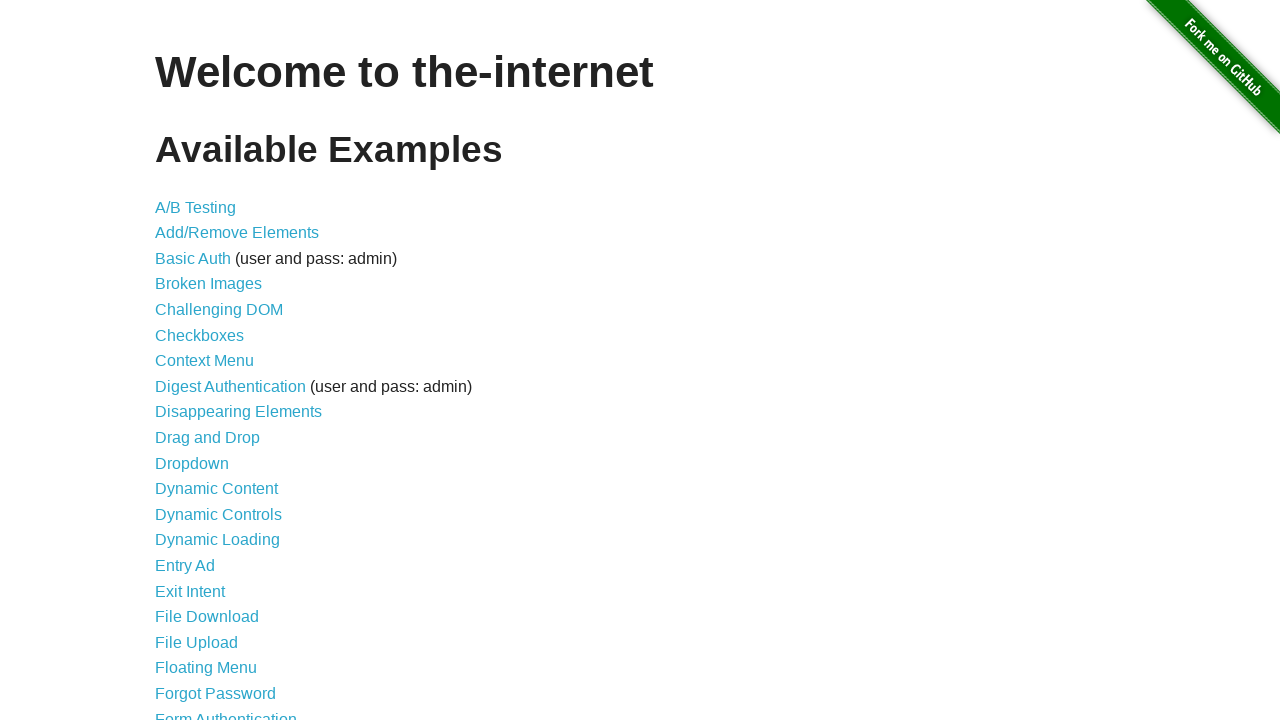

Clicked on the Elemental Selenium link
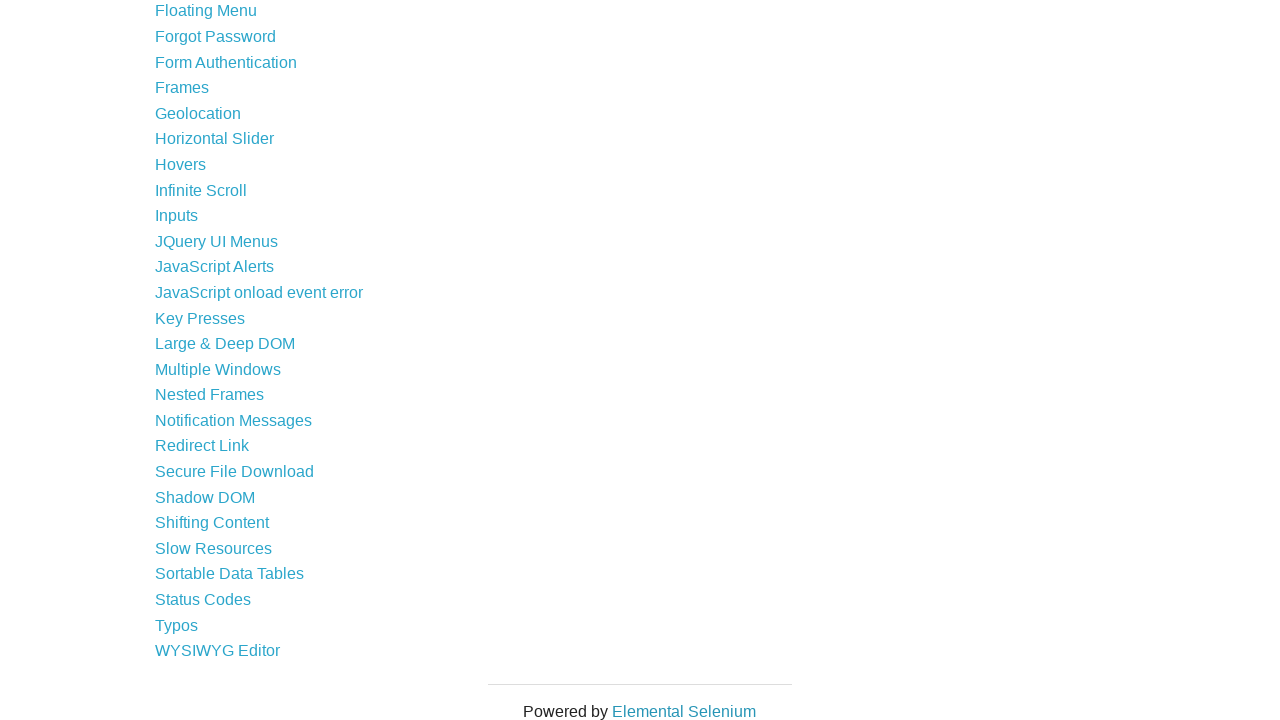

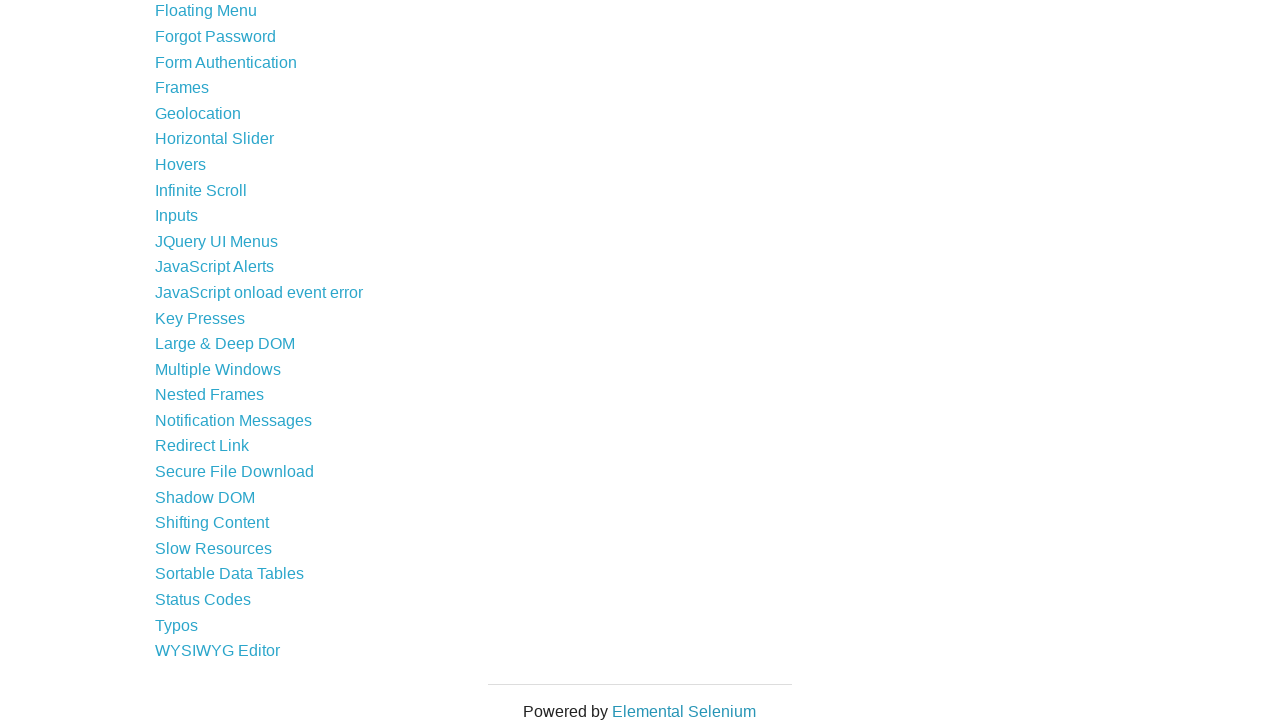